Tests the Indian Railways train search functionality by entering source station (Chennai/MAS) and destination station (Bangalore/SBC), then performing a train search and waiting for results to load.

Starting URL: https://erail.in/

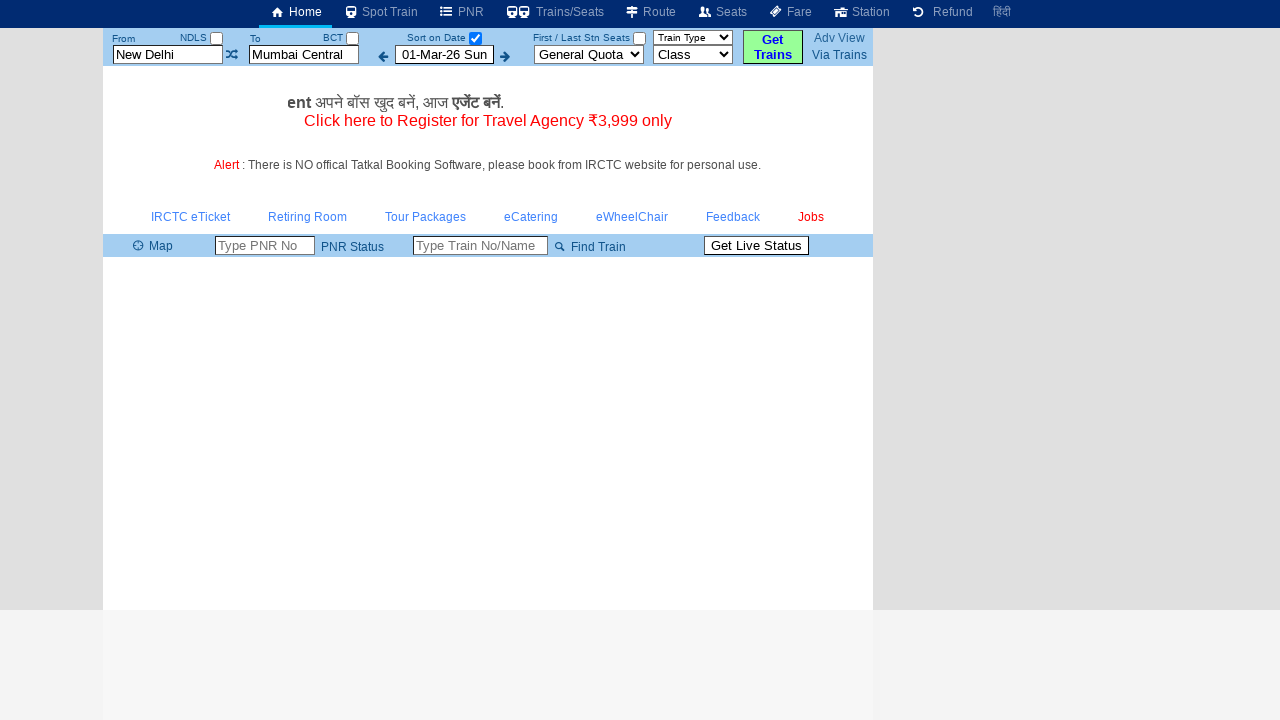

Cleared source station field on #txtStationFrom
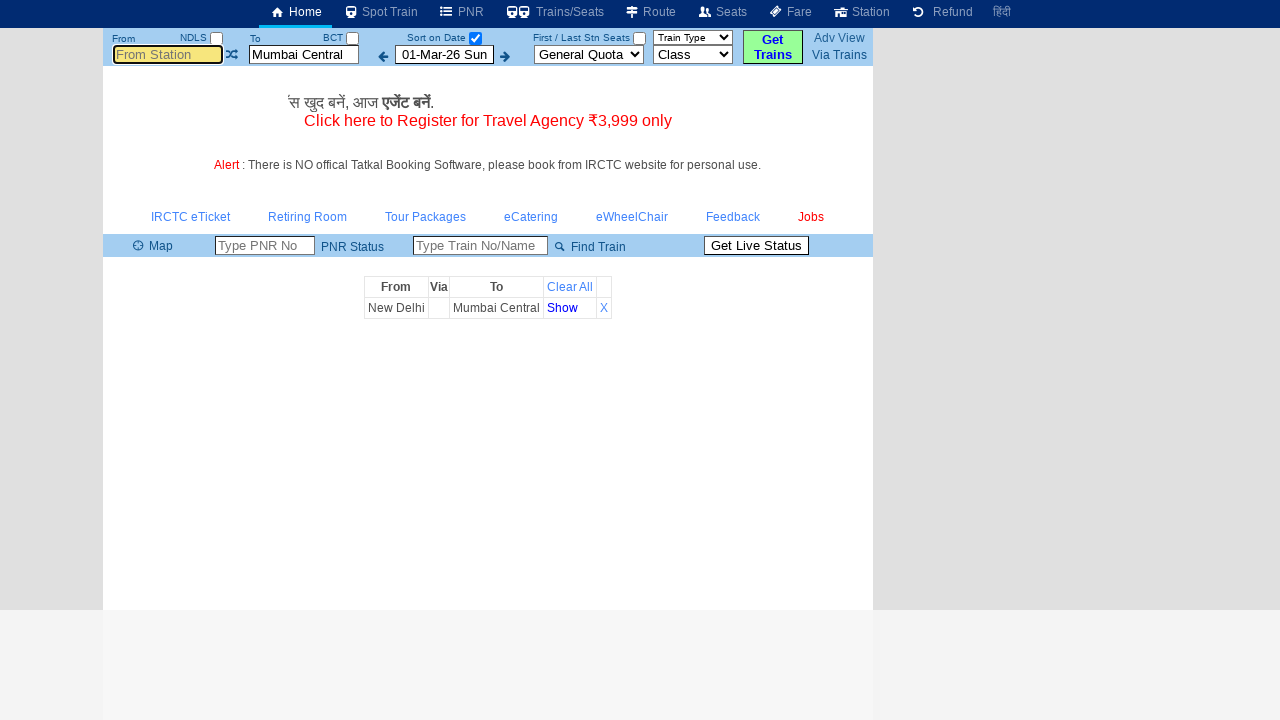

Filled source station field with 'MAS' (Chennai) on #txtStationFrom
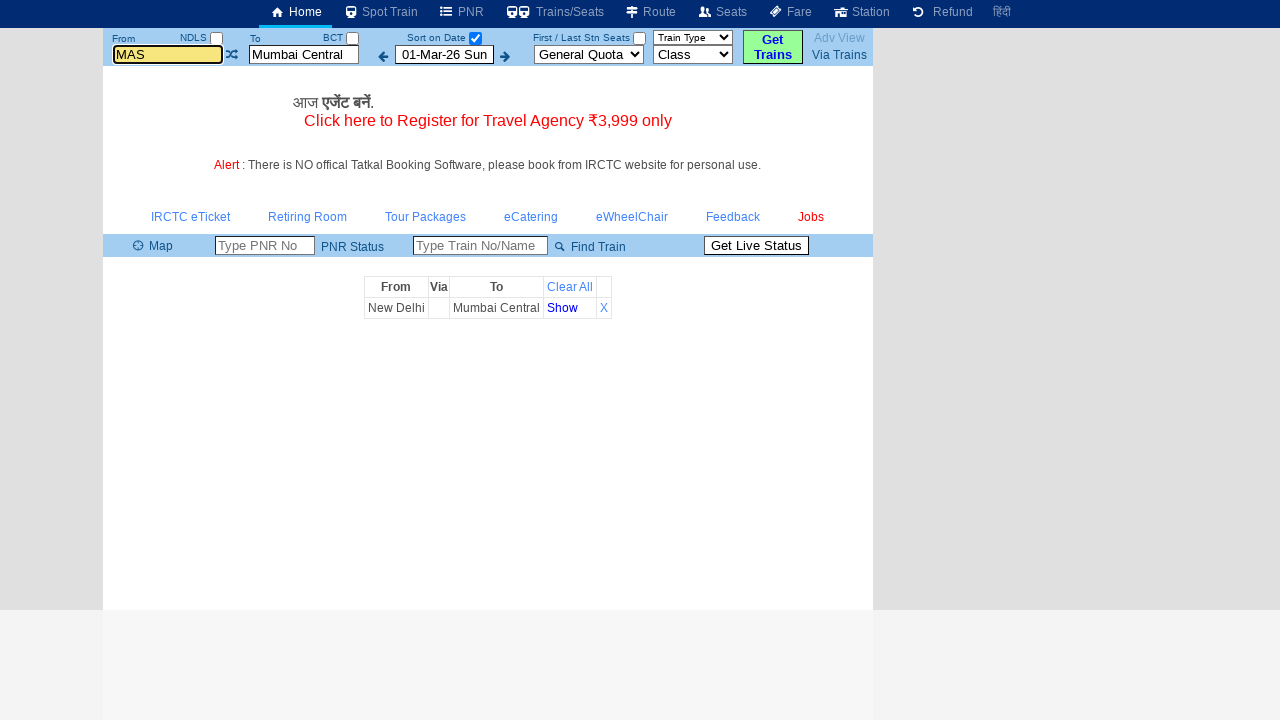

Pressed Tab key to move to next field
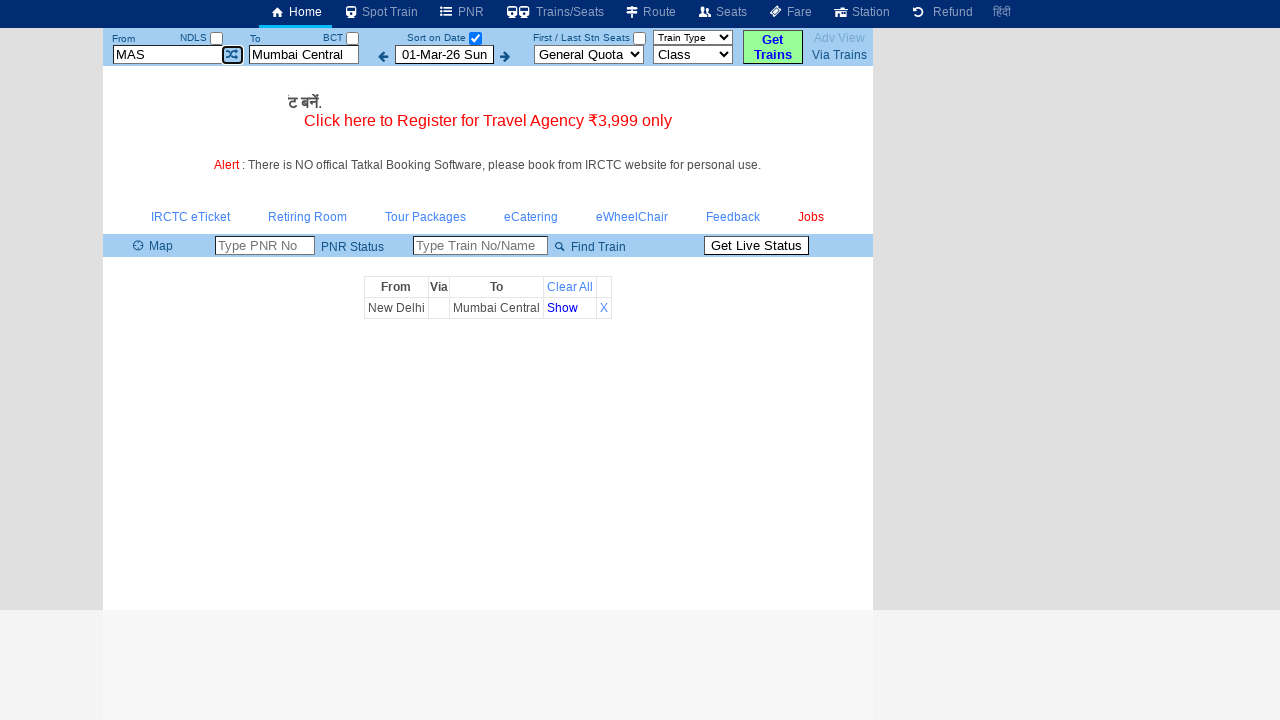

Cleared destination station field on #txtStationTo
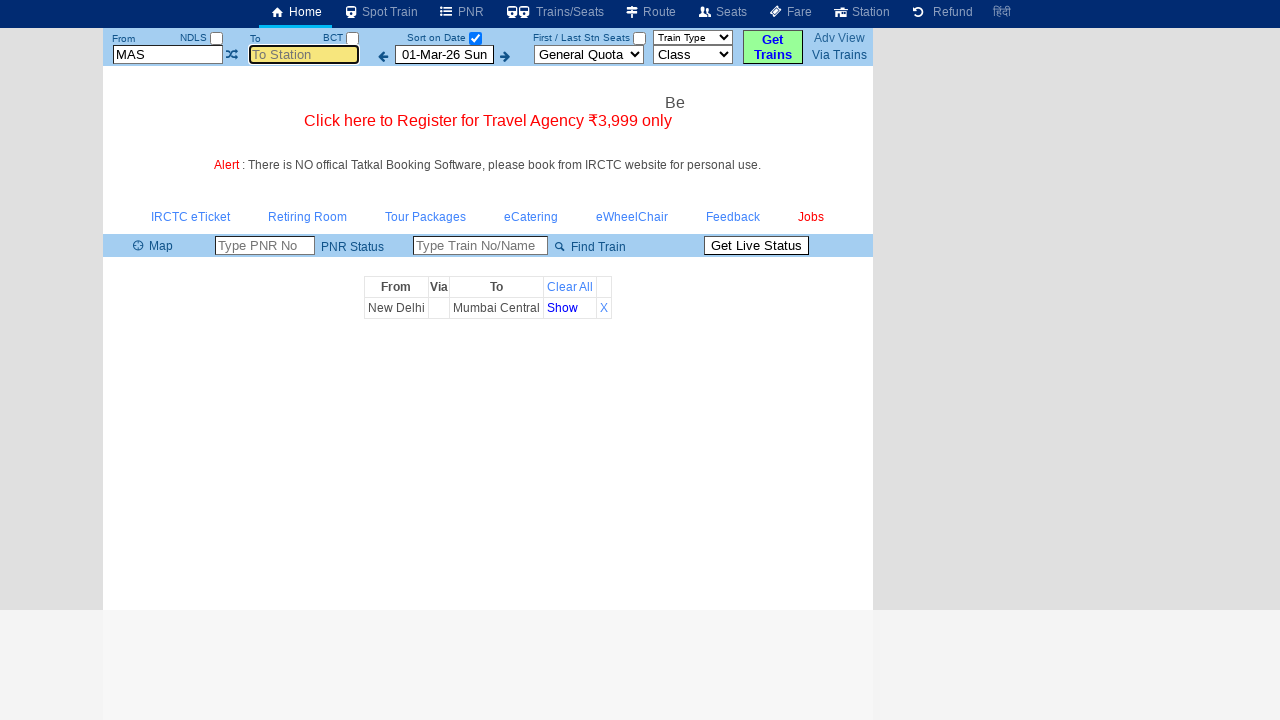

Filled destination station field with 'SBC' (Bangalore) on #txtStationTo
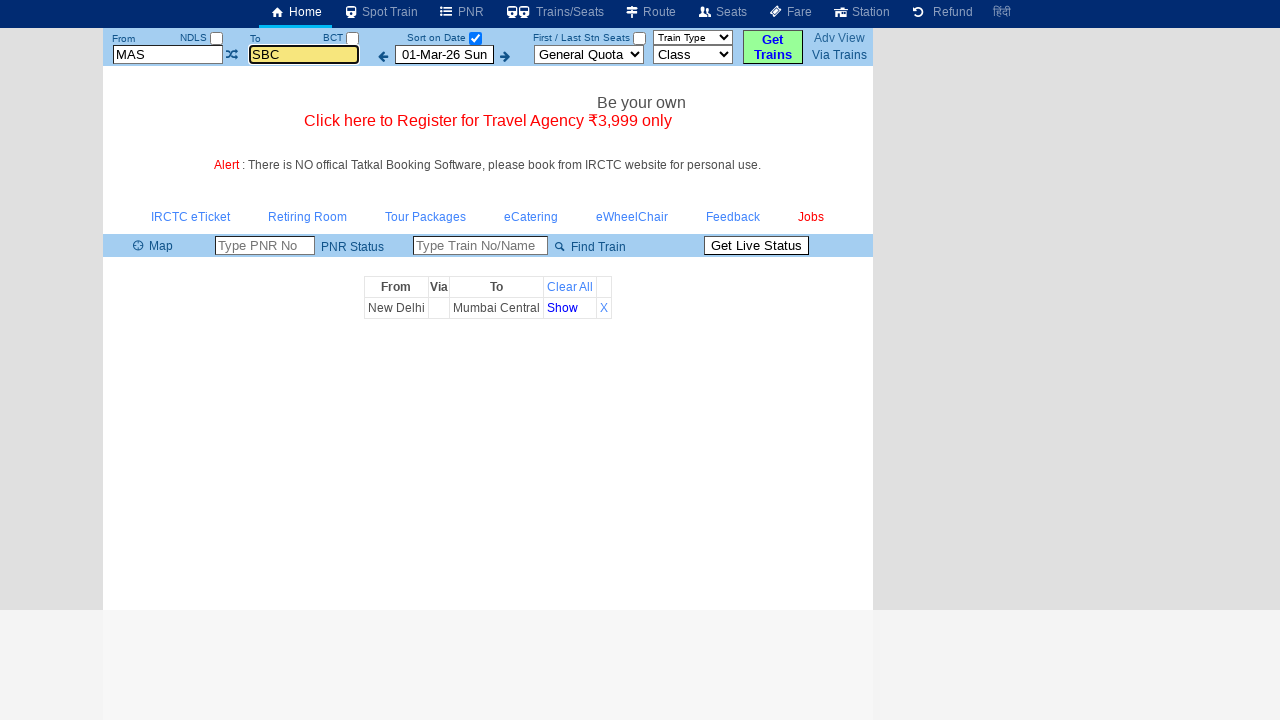

Pressed Tab key to confirm destination station entry
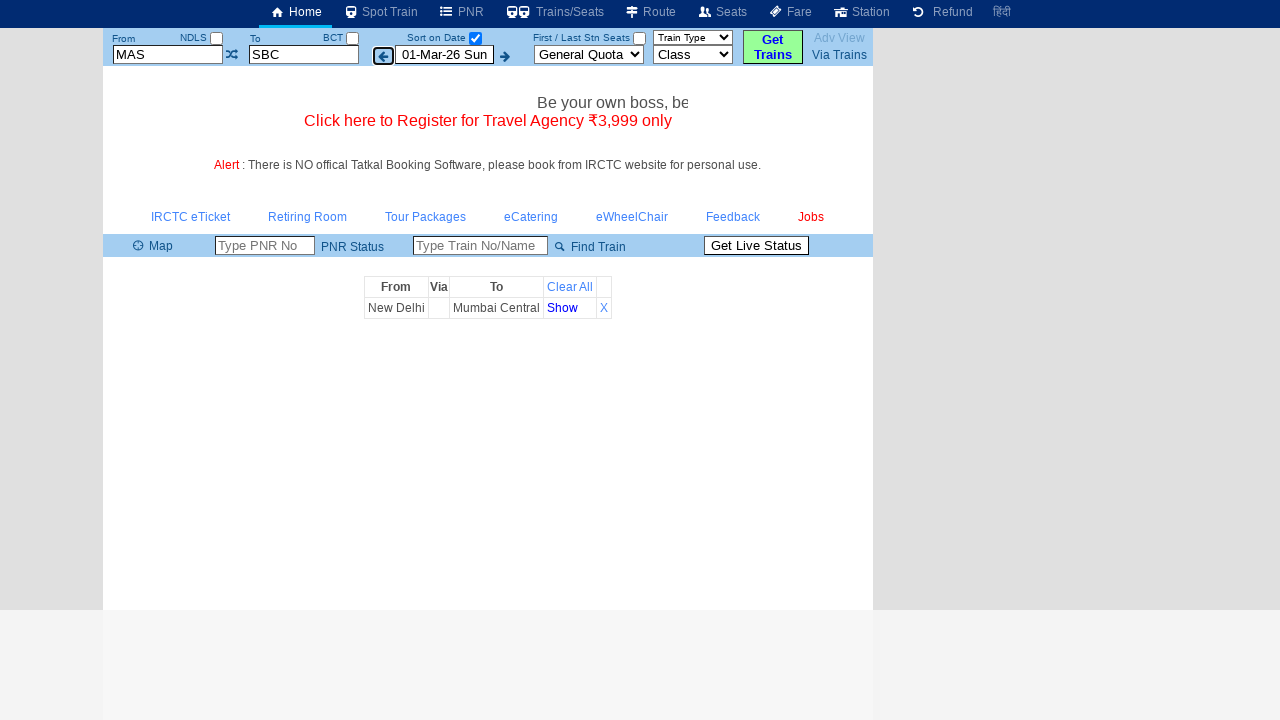

Waited 2 seconds for autocomplete suggestions to settle
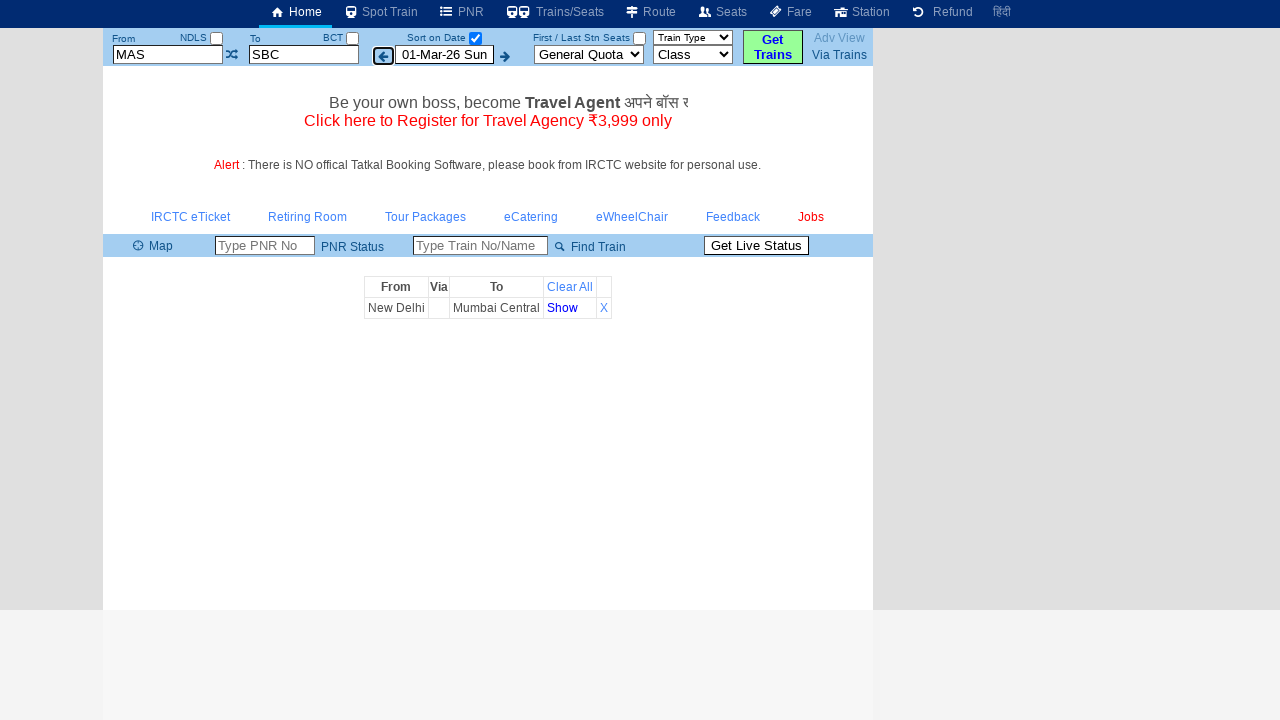

Clicked 'Select Date Only' checkbox to initiate train search at (475, 38) on #chkSelectDateOnly
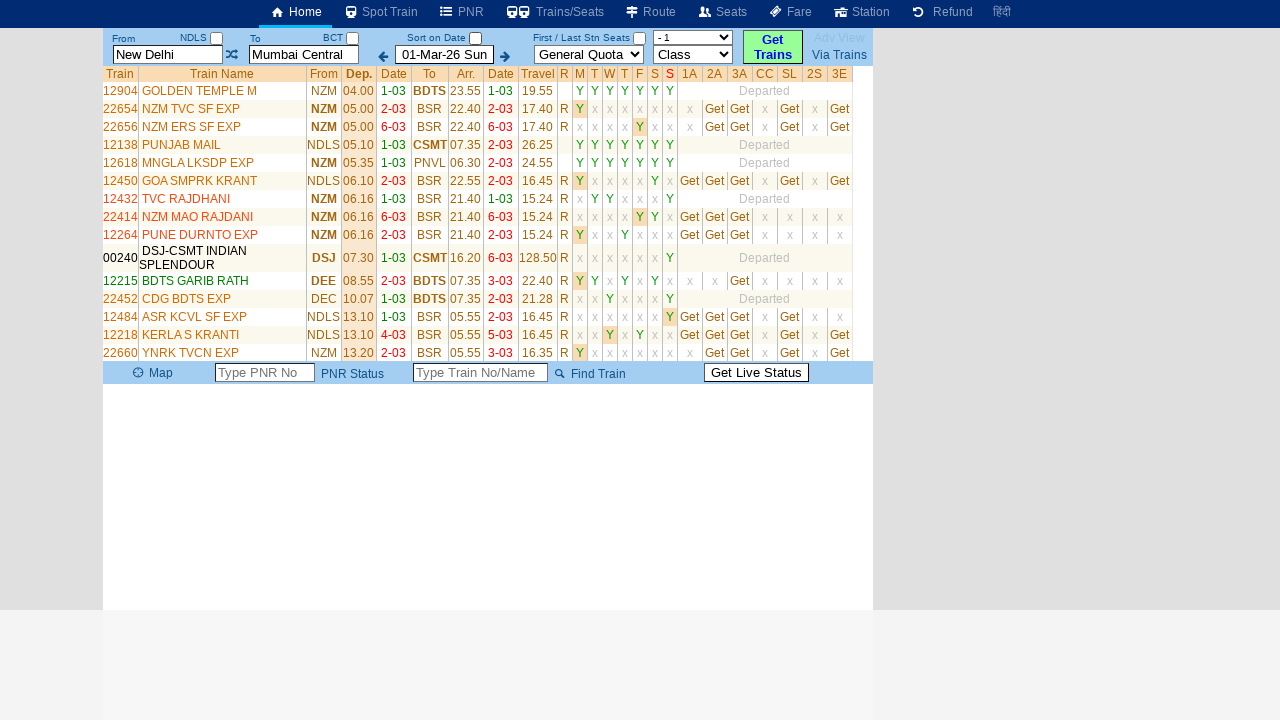

Train list table loaded with search results from Chennai (MAS) to Bangalore (SBC)
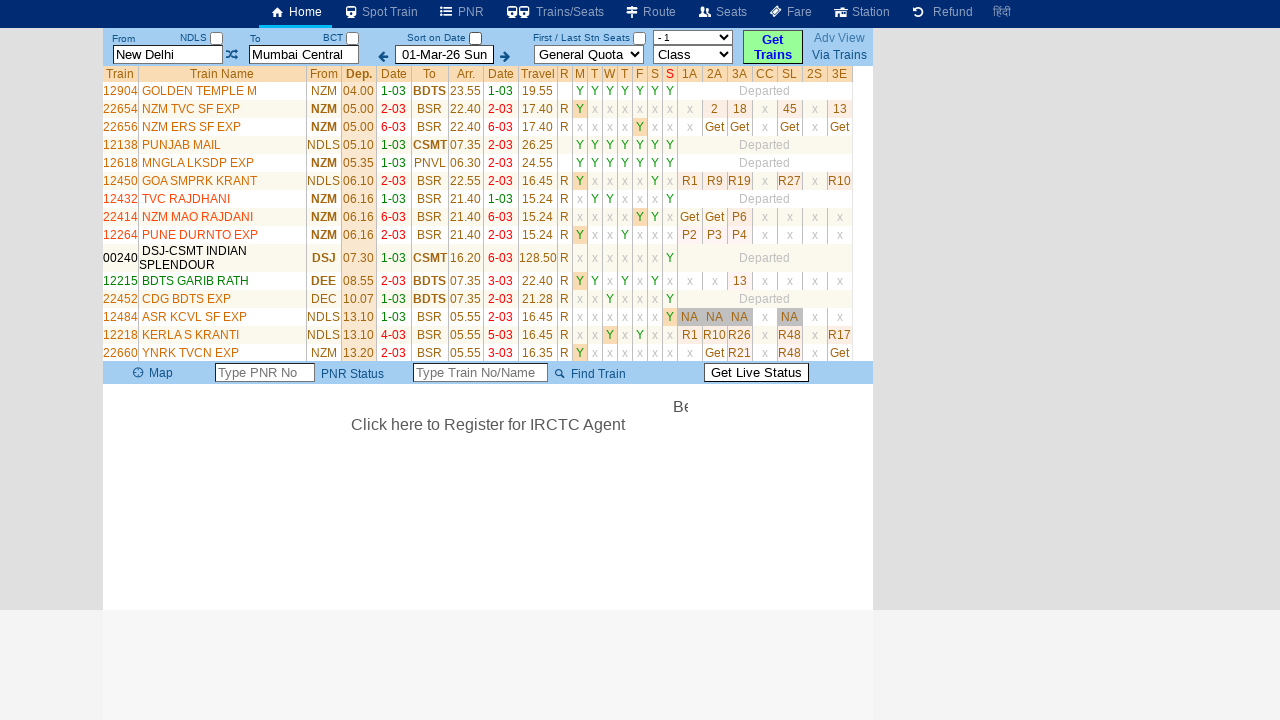

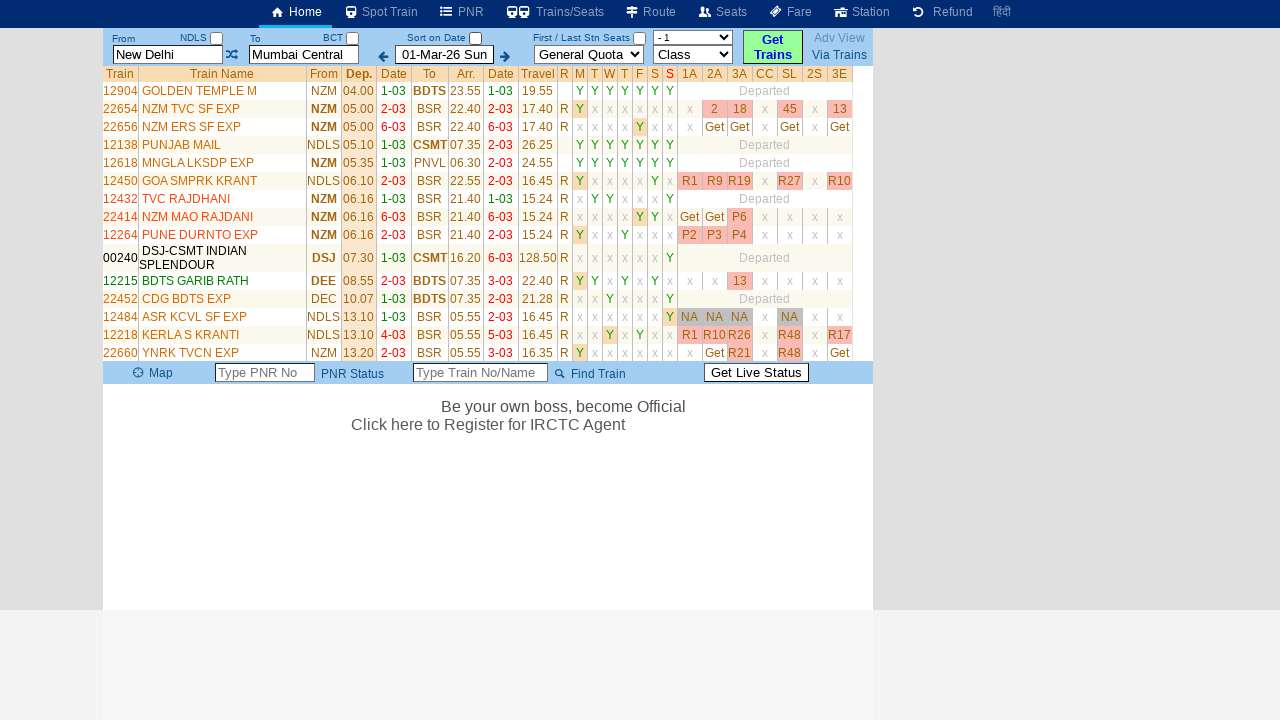